Tests registration form by filling required and optional fields including first name, email, phone, and address, then submitting the form and verifying successful registration message

Starting URL: http://suninjuly.github.io/registration2.html

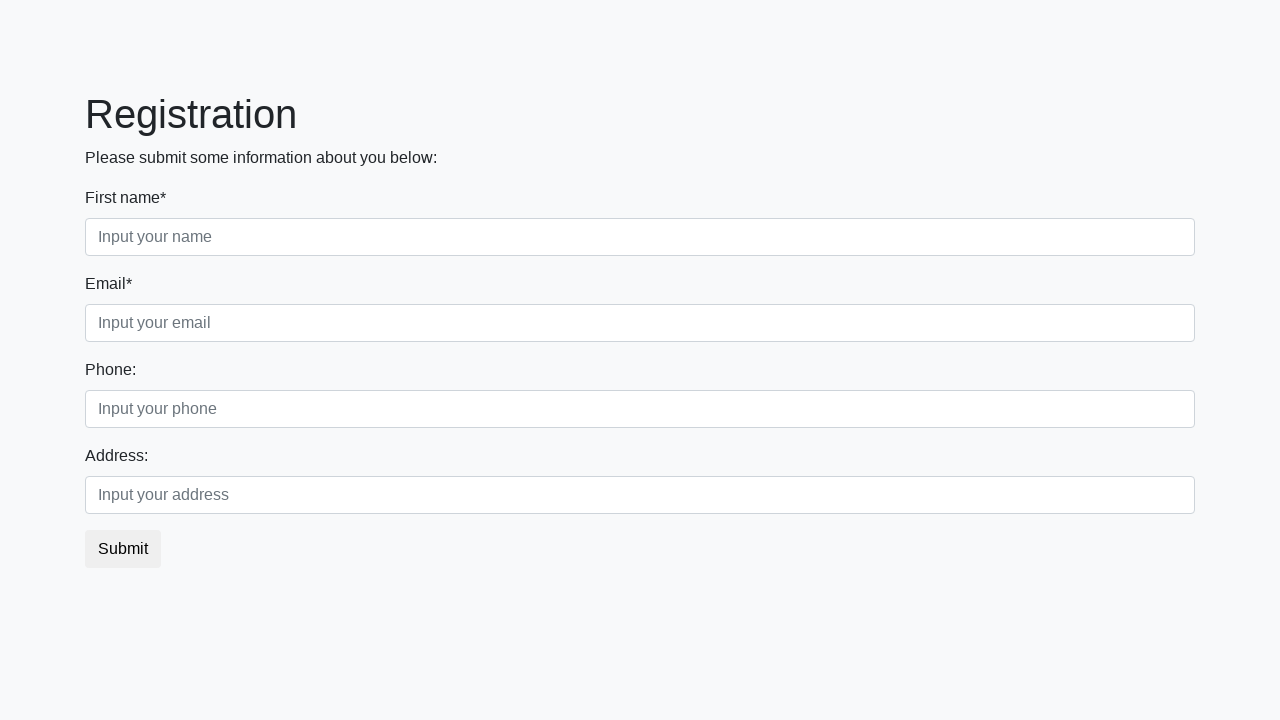

Navigated to registration form page
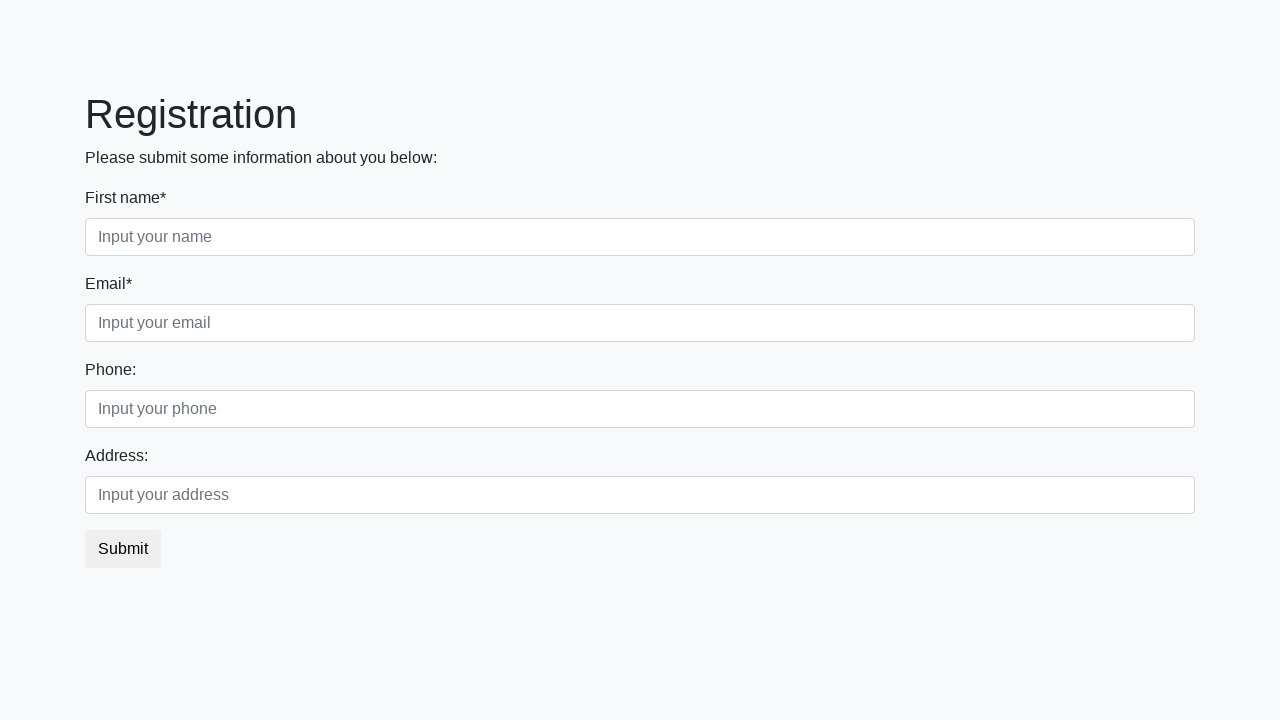

Filled first name field with 'John' on .form-control.first:required
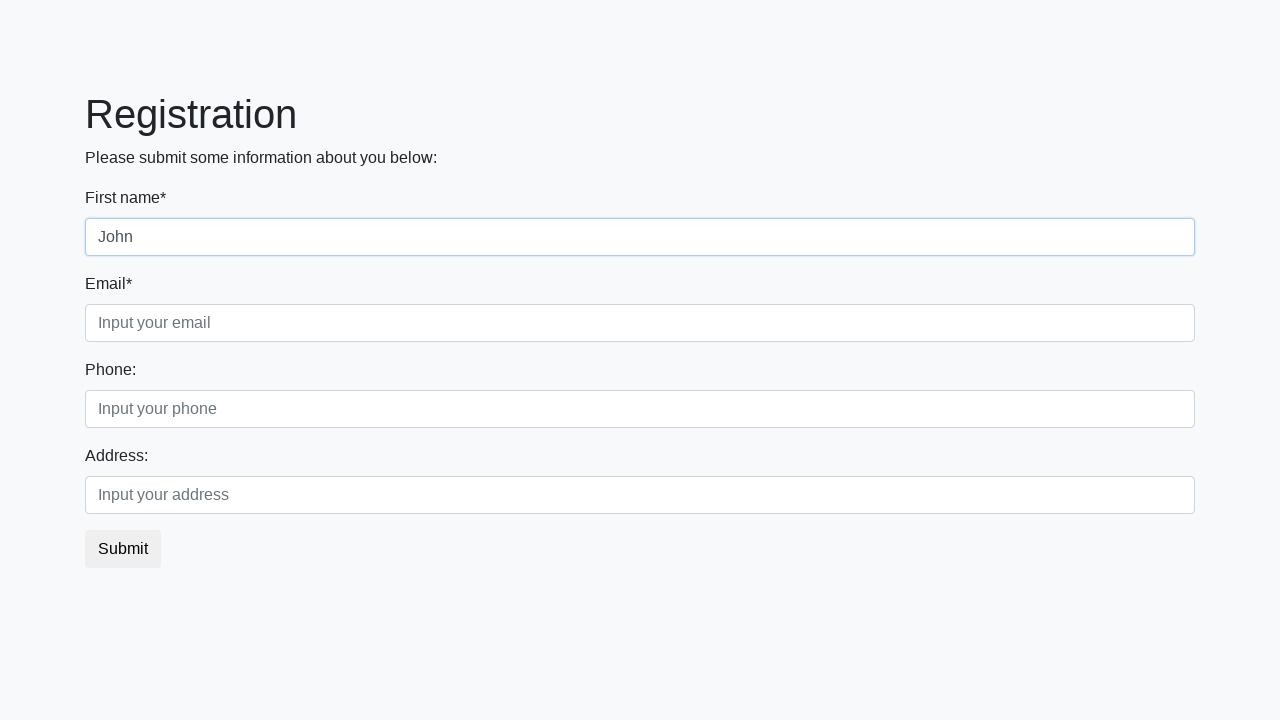

Filled email field with 'test@example.com' on .form-control.third:required
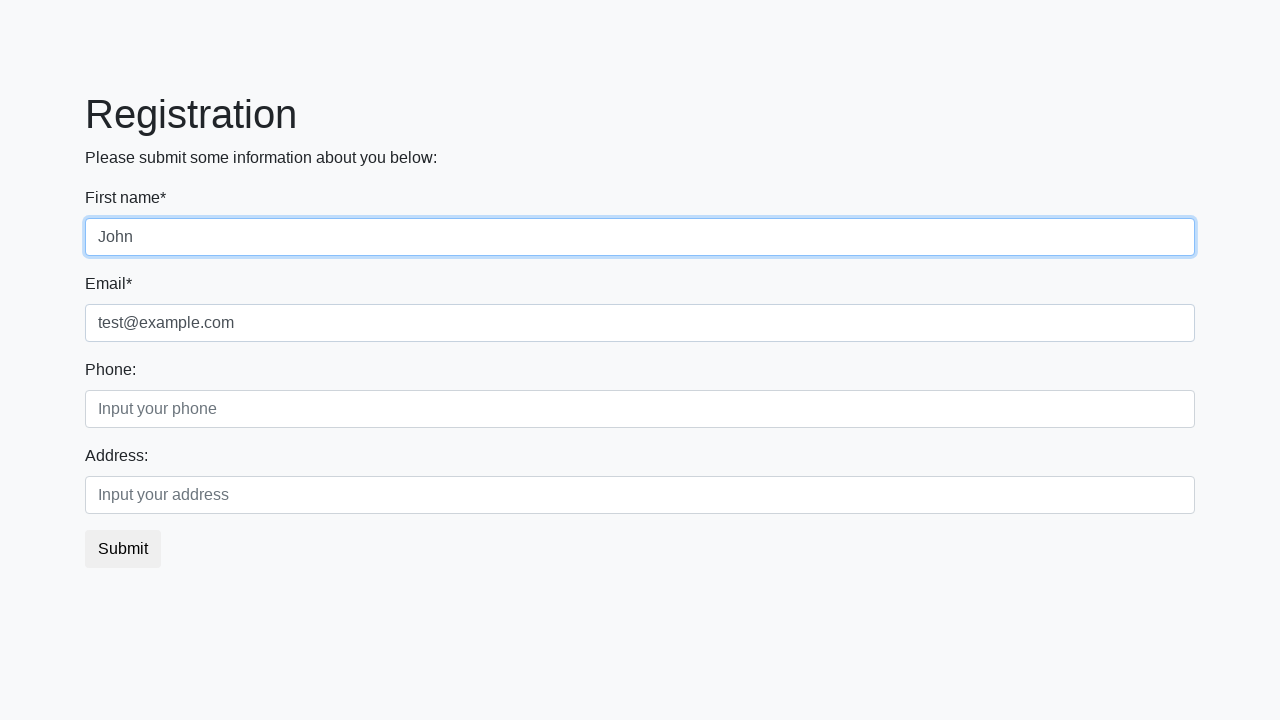

Filled phone field with '555-123-4567' on .form-control.first[placeholder="Input your phone"]
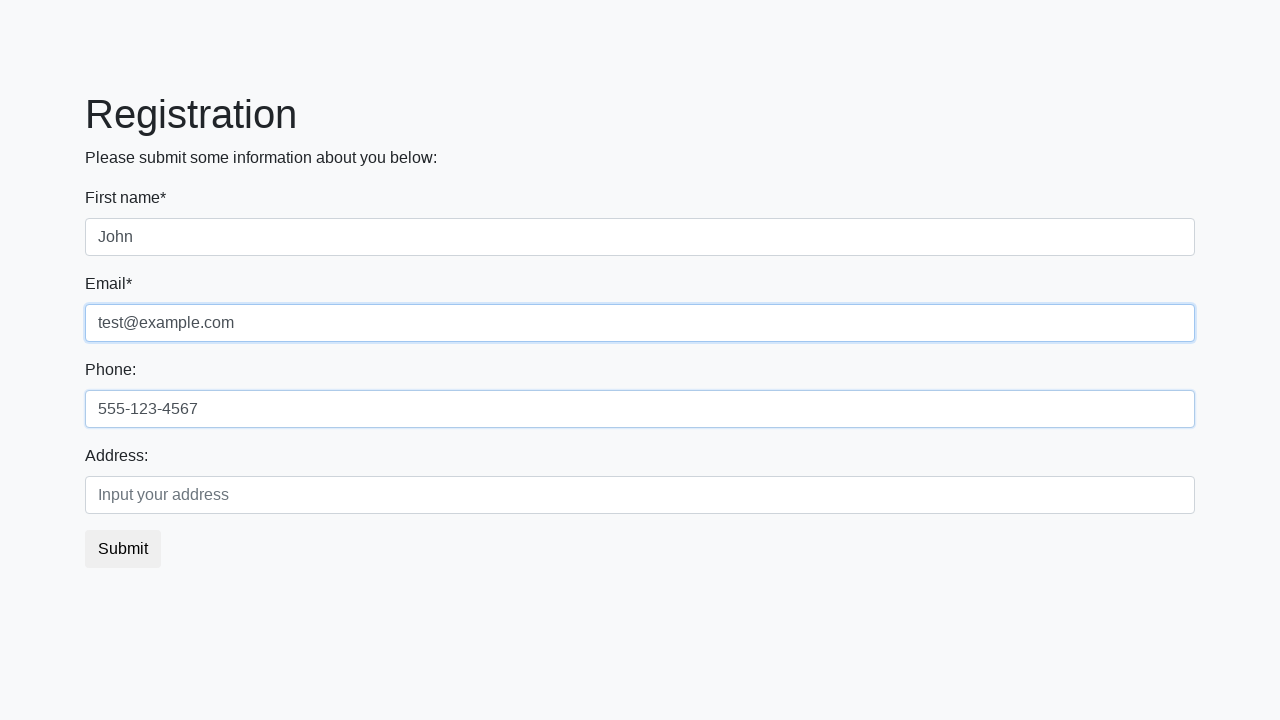

Filled address field with '123 Test Street' on .form-control.second
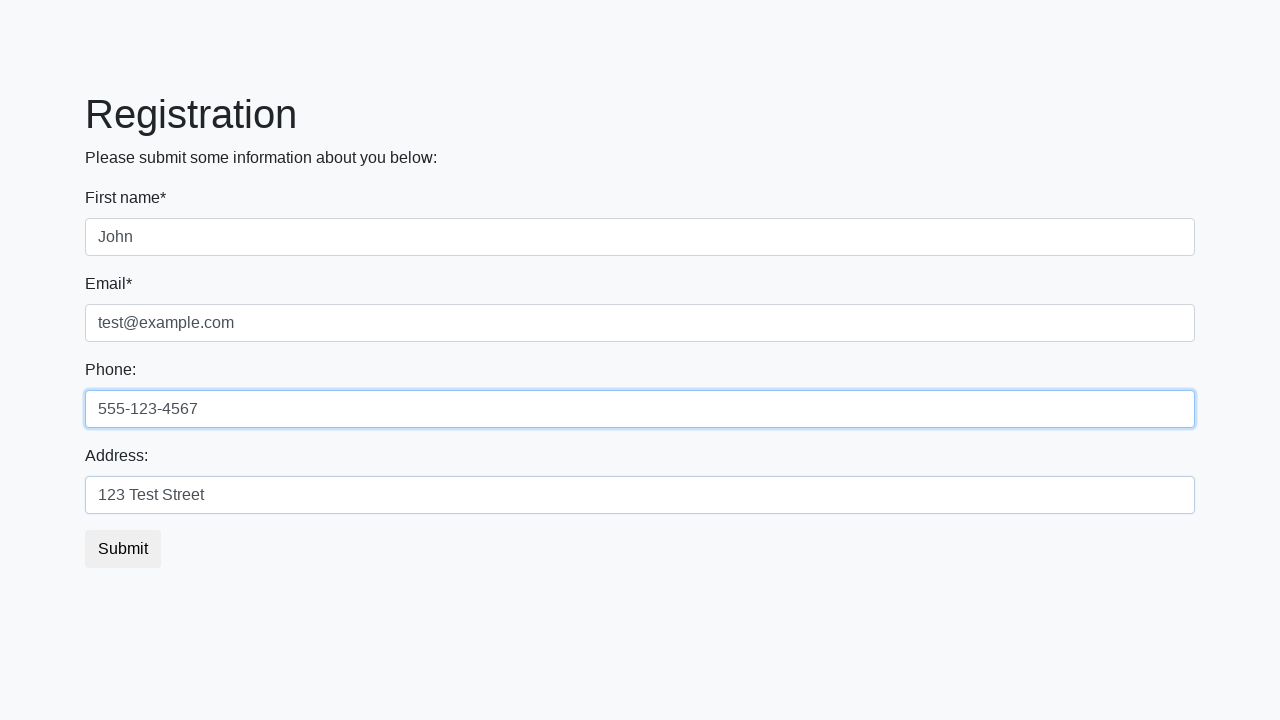

Clicked submit button at (123, 549) on button.btn
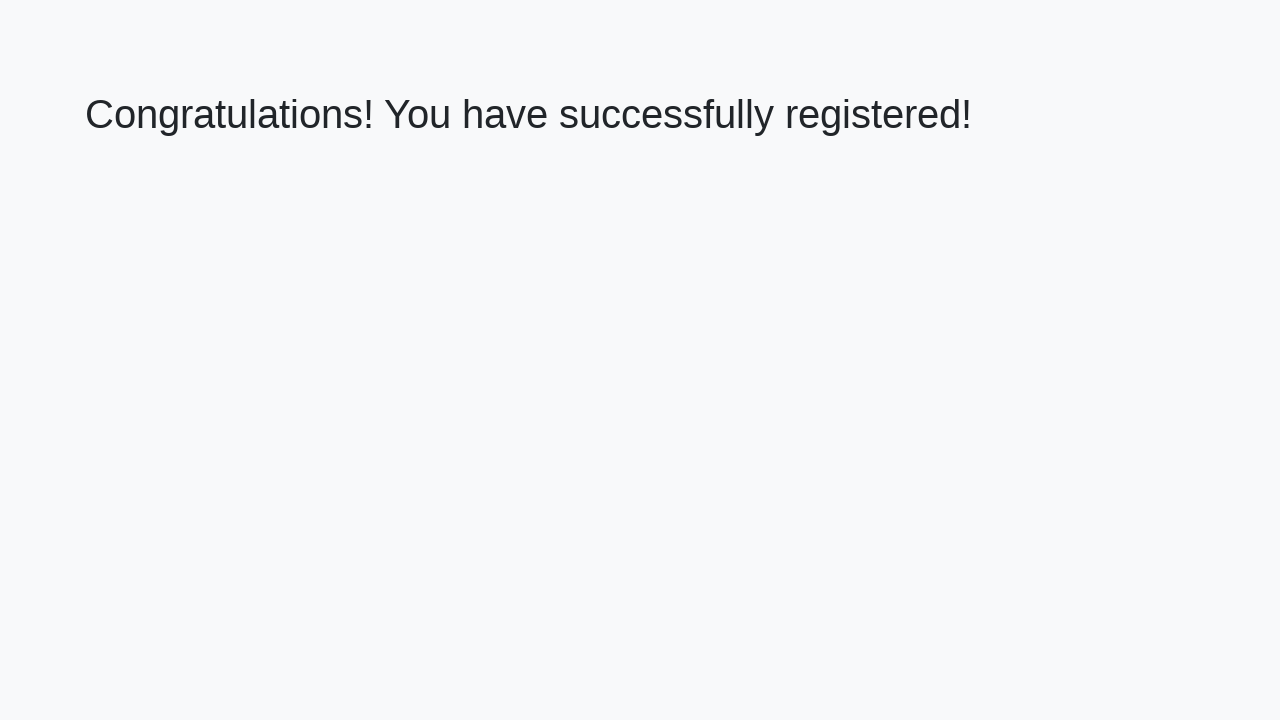

Success heading appeared
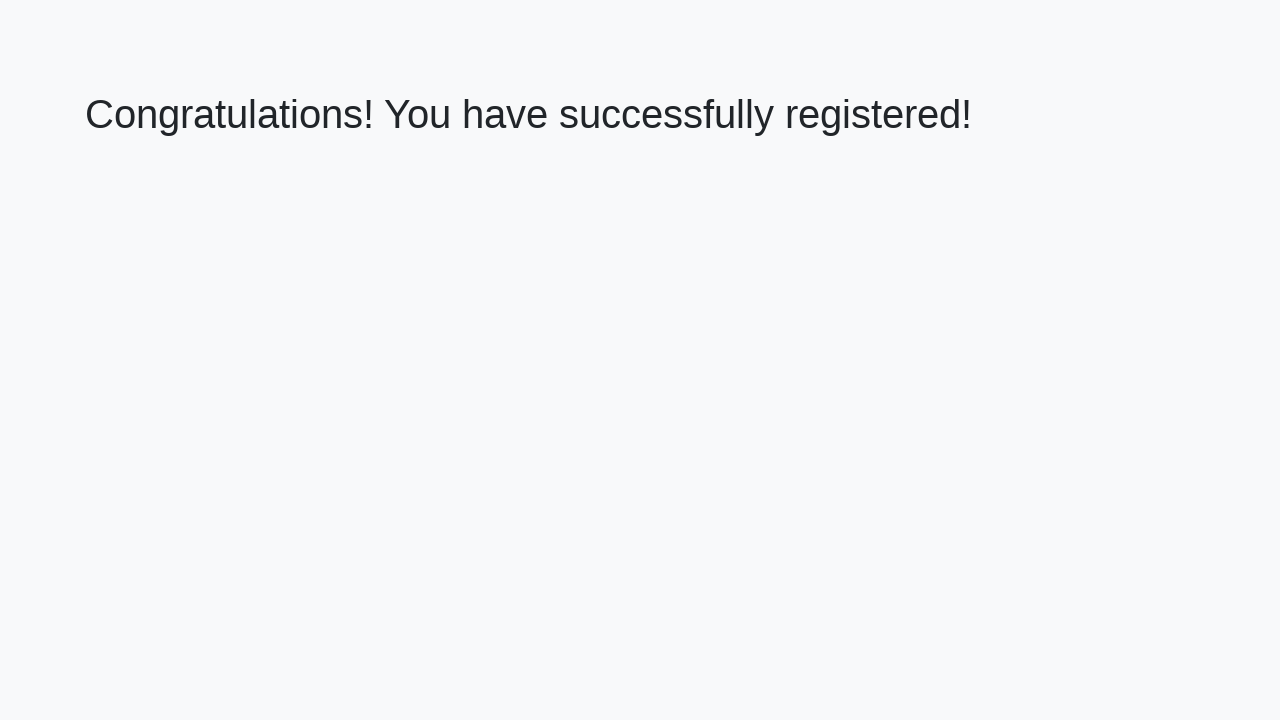

Verified success message: 'Congratulations! You have successfully registered!'
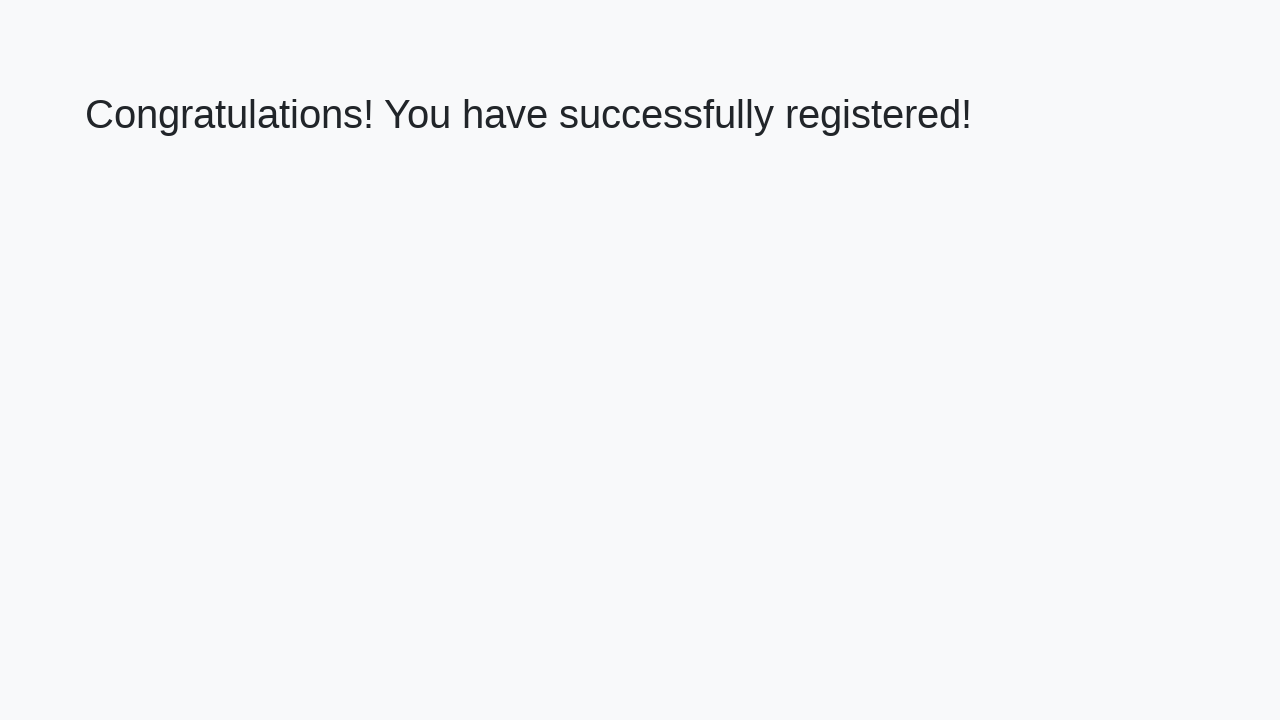

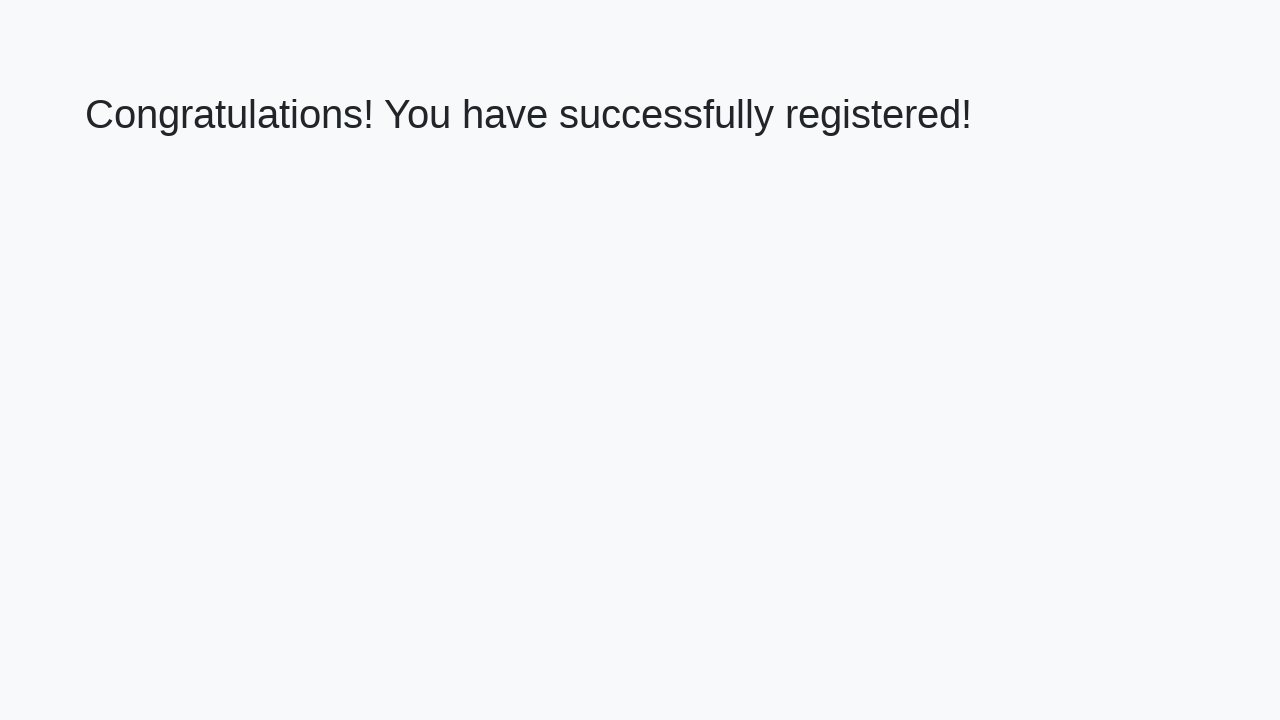